Tests clicking on a blue button with specific class attributes on the UI Testing Playground class attribute challenge page. The test clicks the button 3 times in a loop to verify button interaction.

Starting URL: http://uitestingplayground.com/classattr

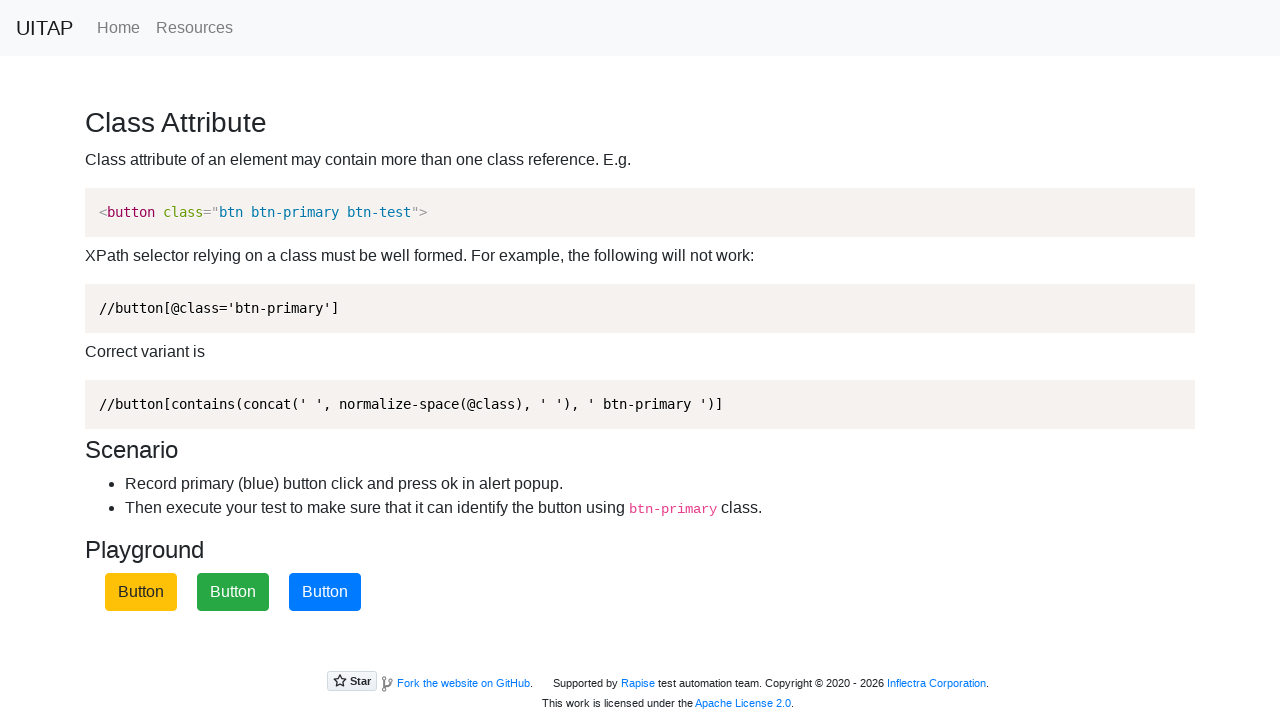

Clicked the blue primary button at (325, 592) on button.btn.btn-primary.btn-test
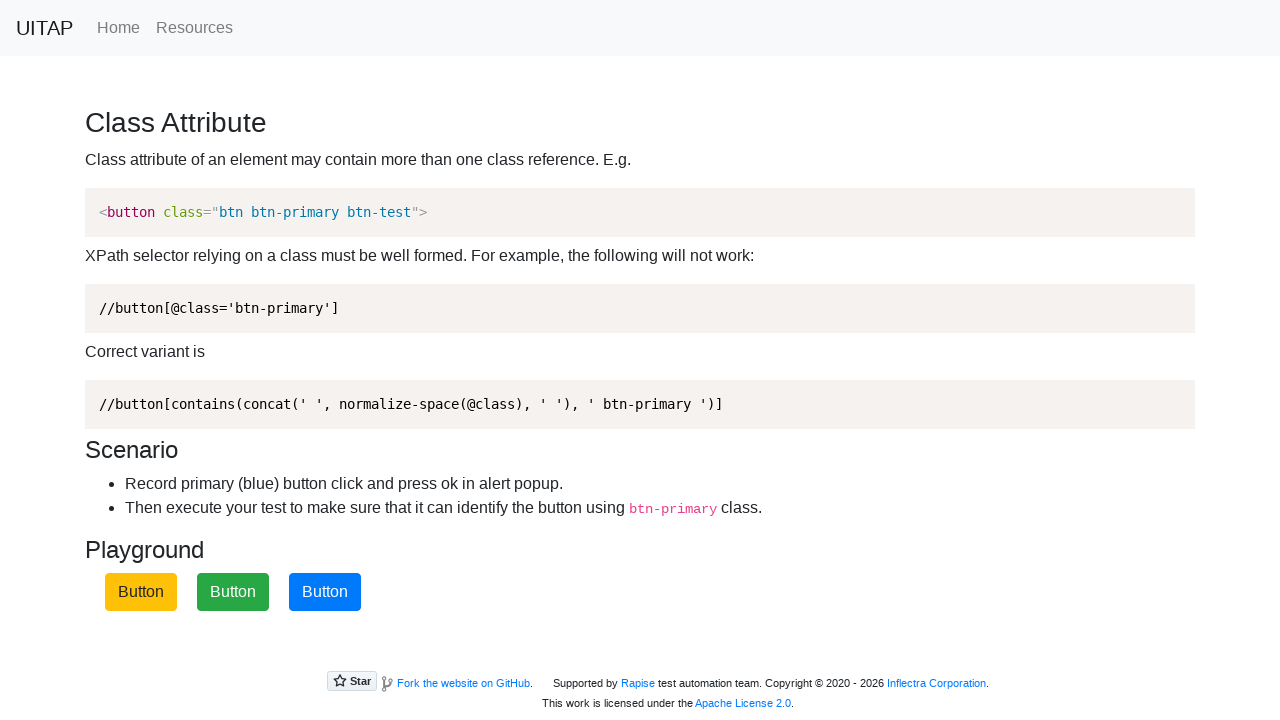

Accepted alert dialog after button click
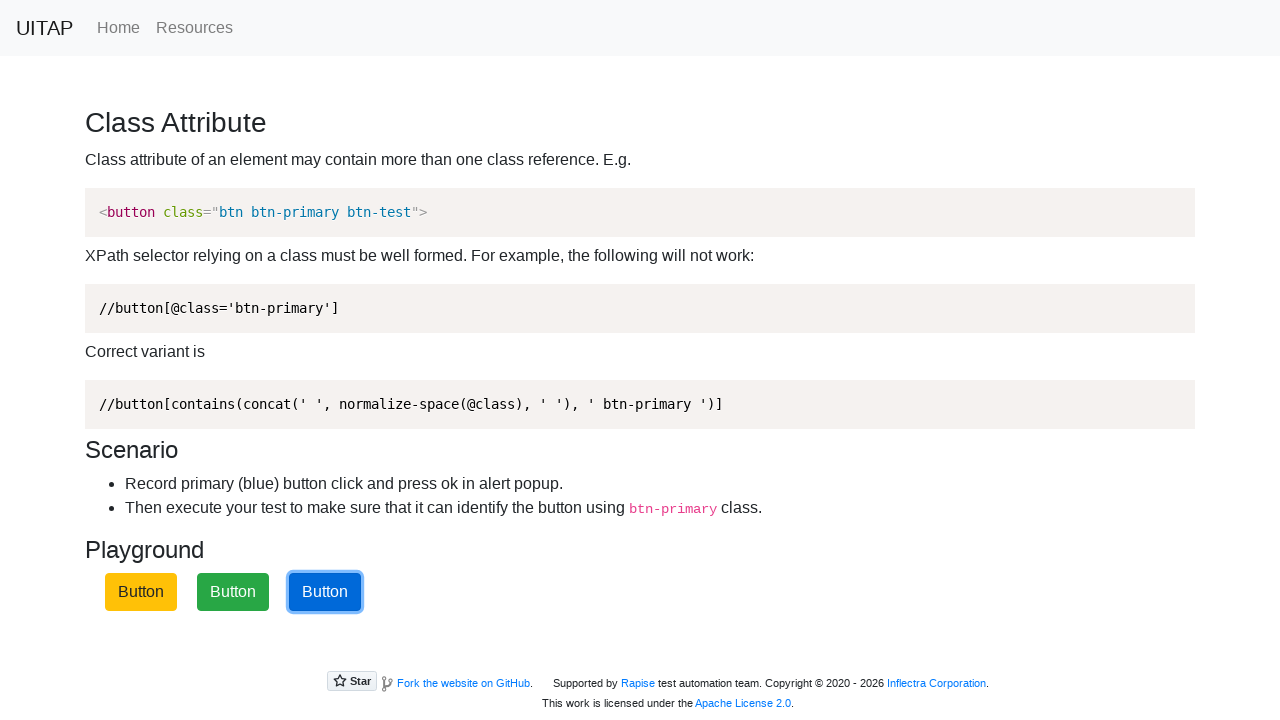

Navigated back to class attribute challenge page
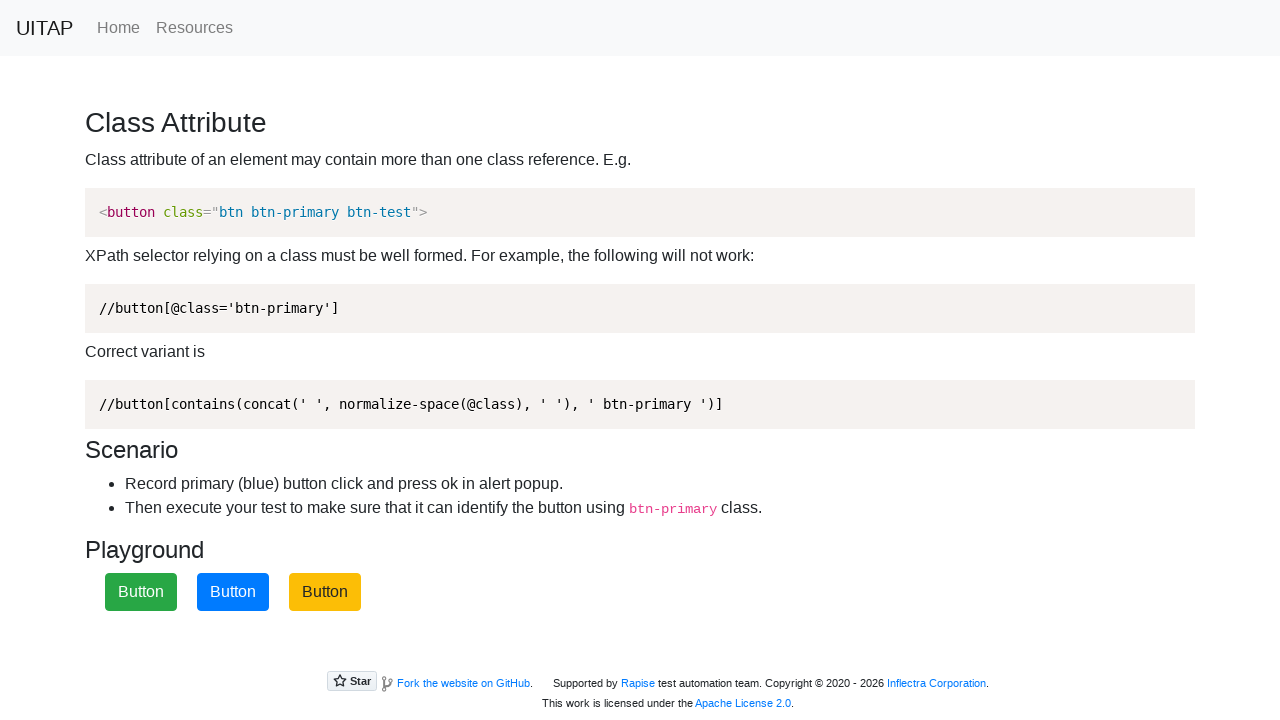

Clicked the blue primary button at (233, 592) on button.btn.btn-primary.btn-test
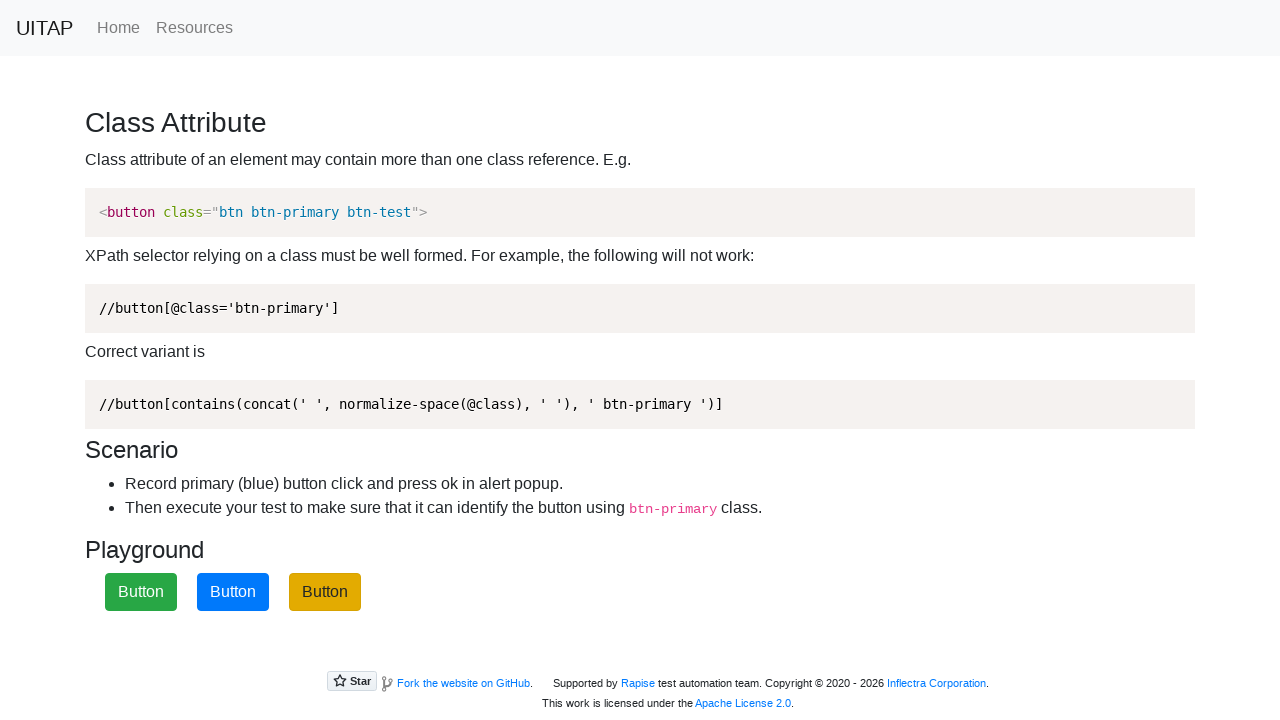

Accepted alert dialog after button click
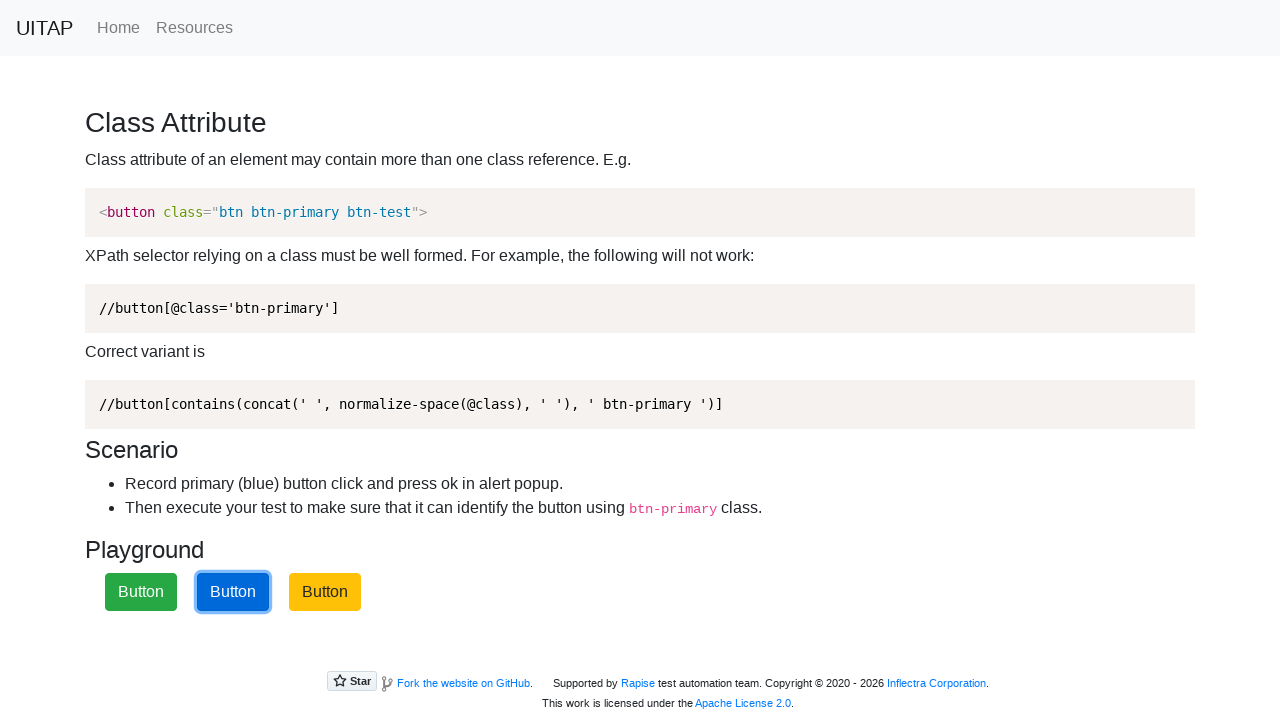

Navigated back to class attribute challenge page
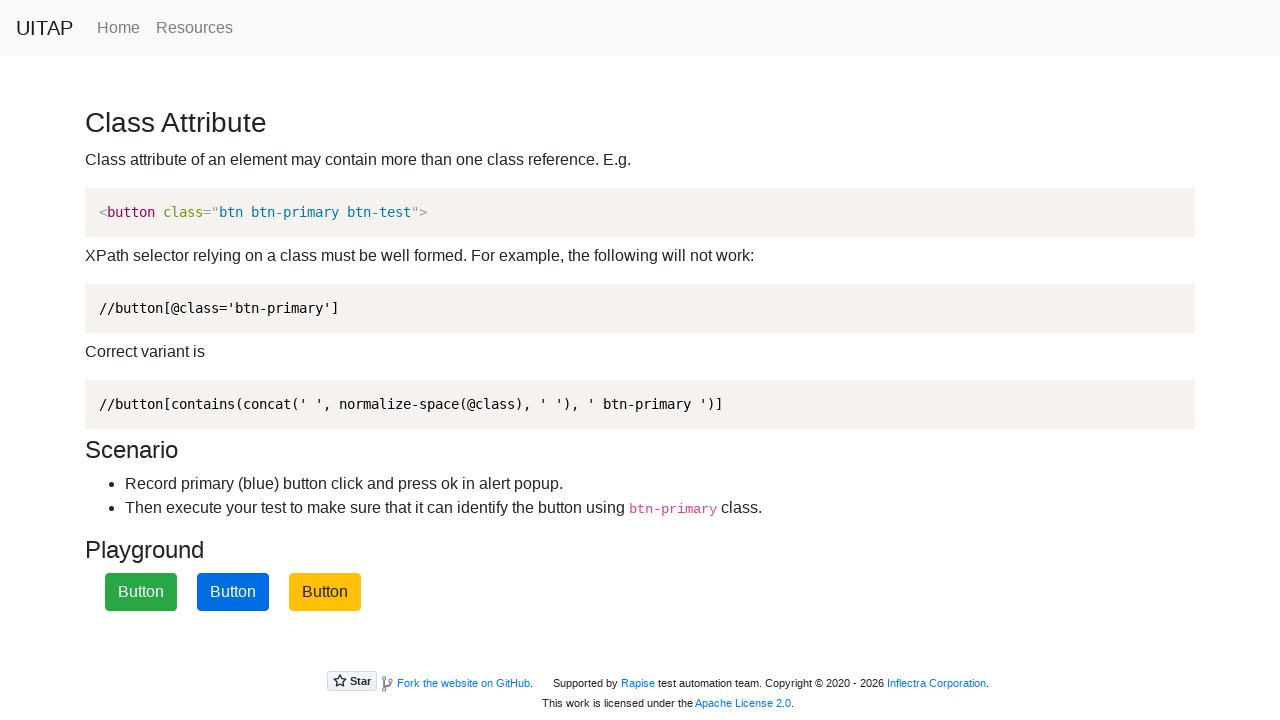

Clicked the blue primary button at (233, 592) on button.btn.btn-primary.btn-test
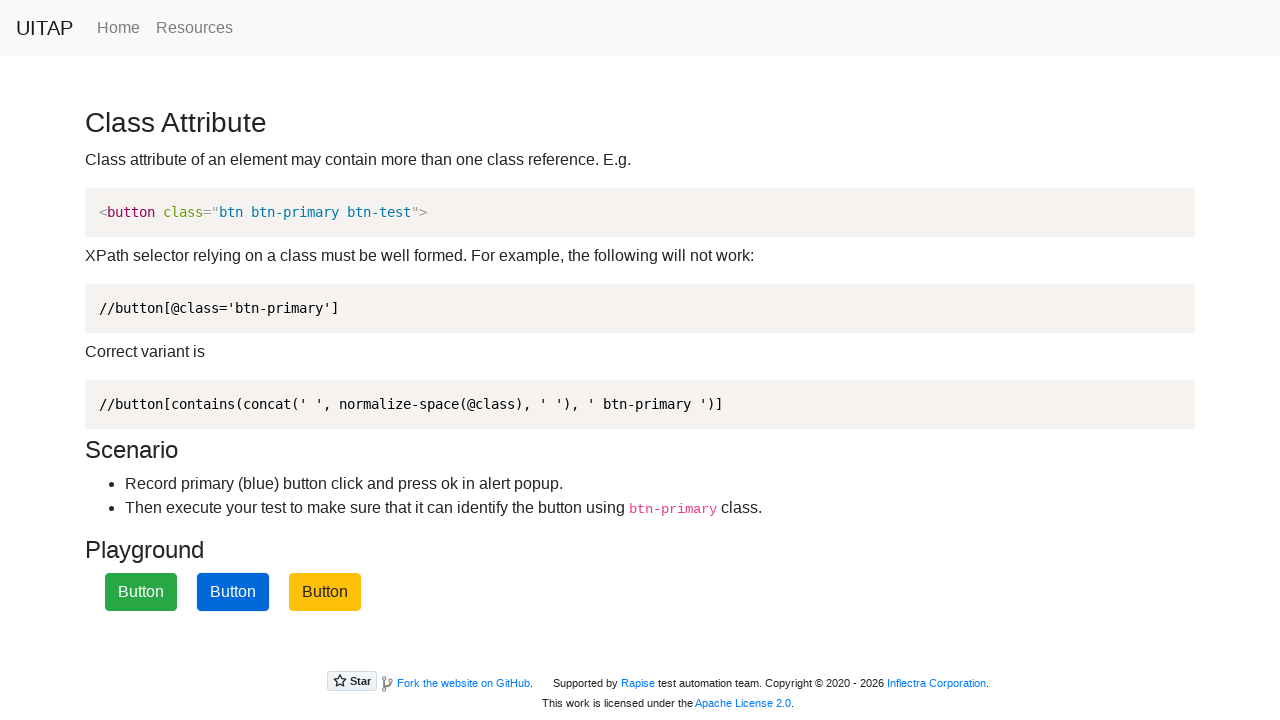

Accepted alert dialog after button click
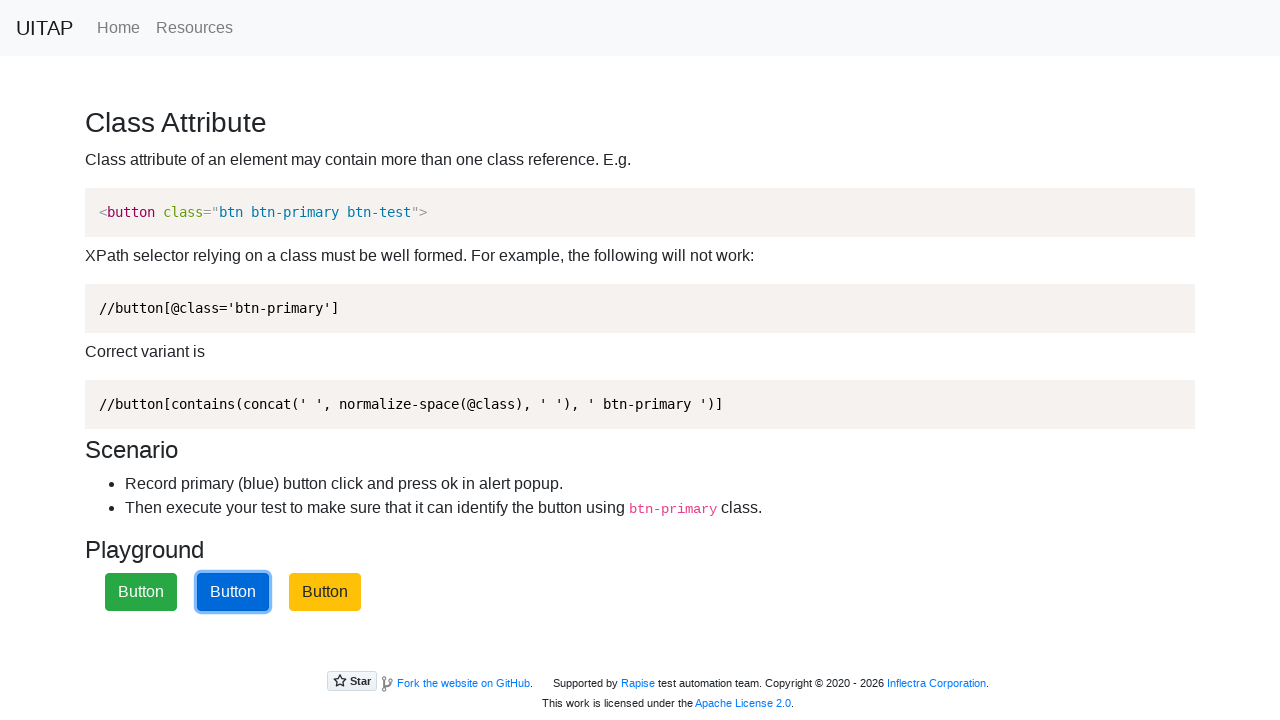

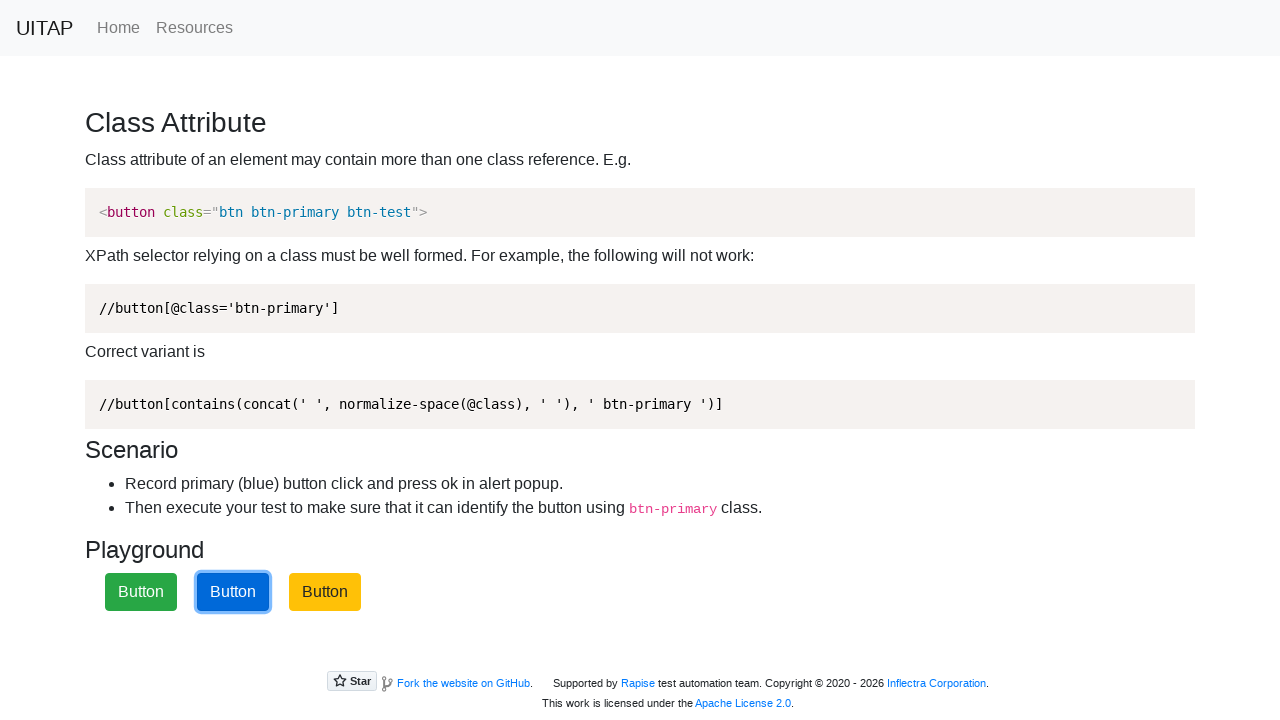